Navigates to livescore.com homepage and then to the live football/soccer scores page

Starting URL: http://www.livescore.com/

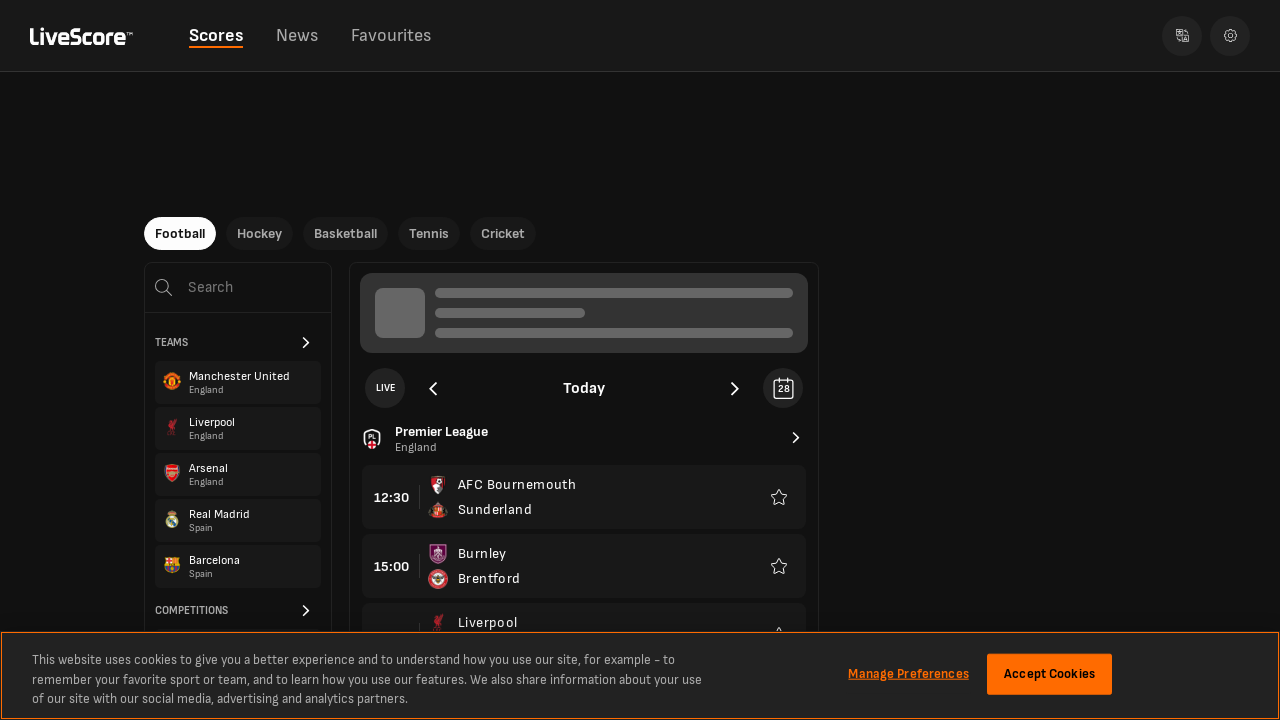

Navigated to livescore.com live football/soccer scores page
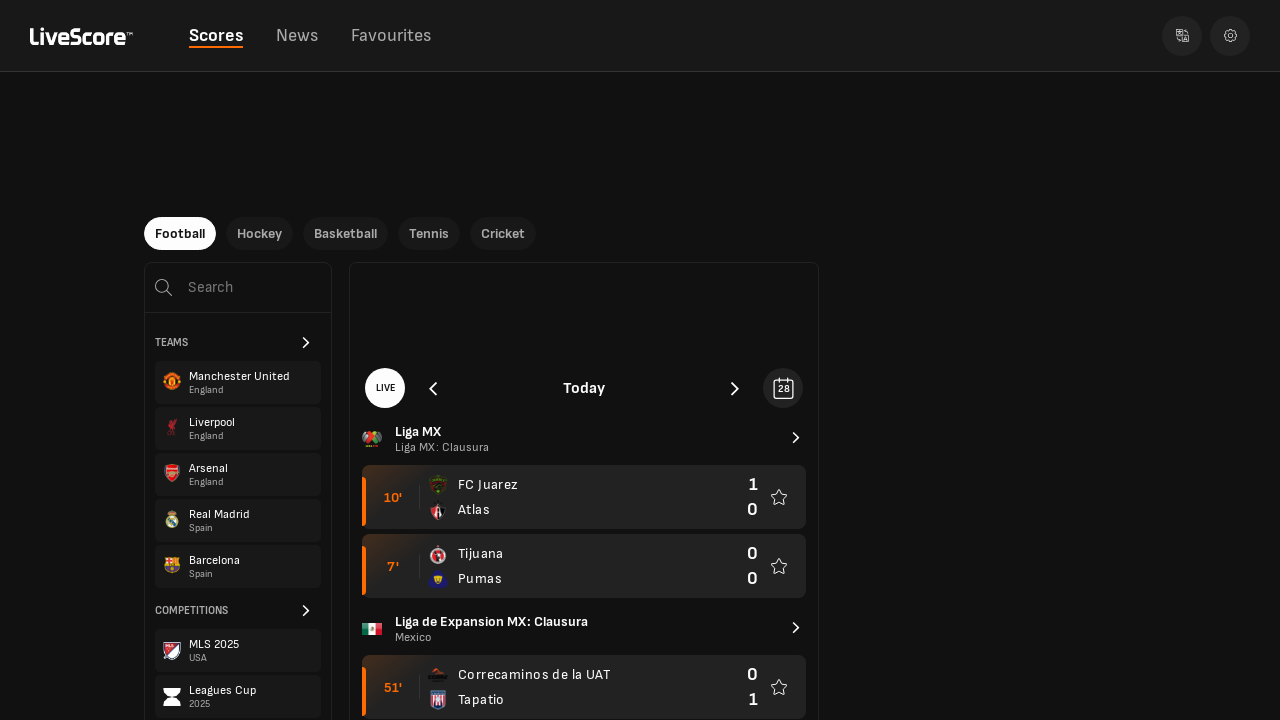

Waited for page content to load (networkidle)
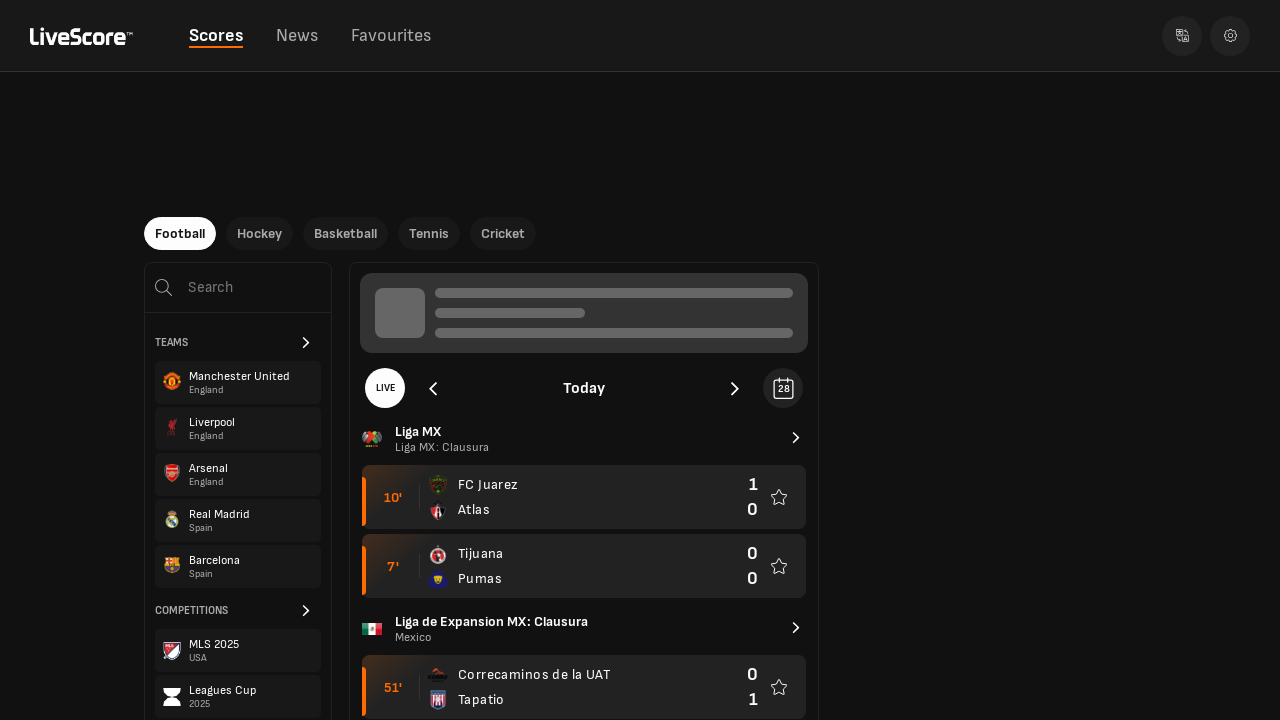

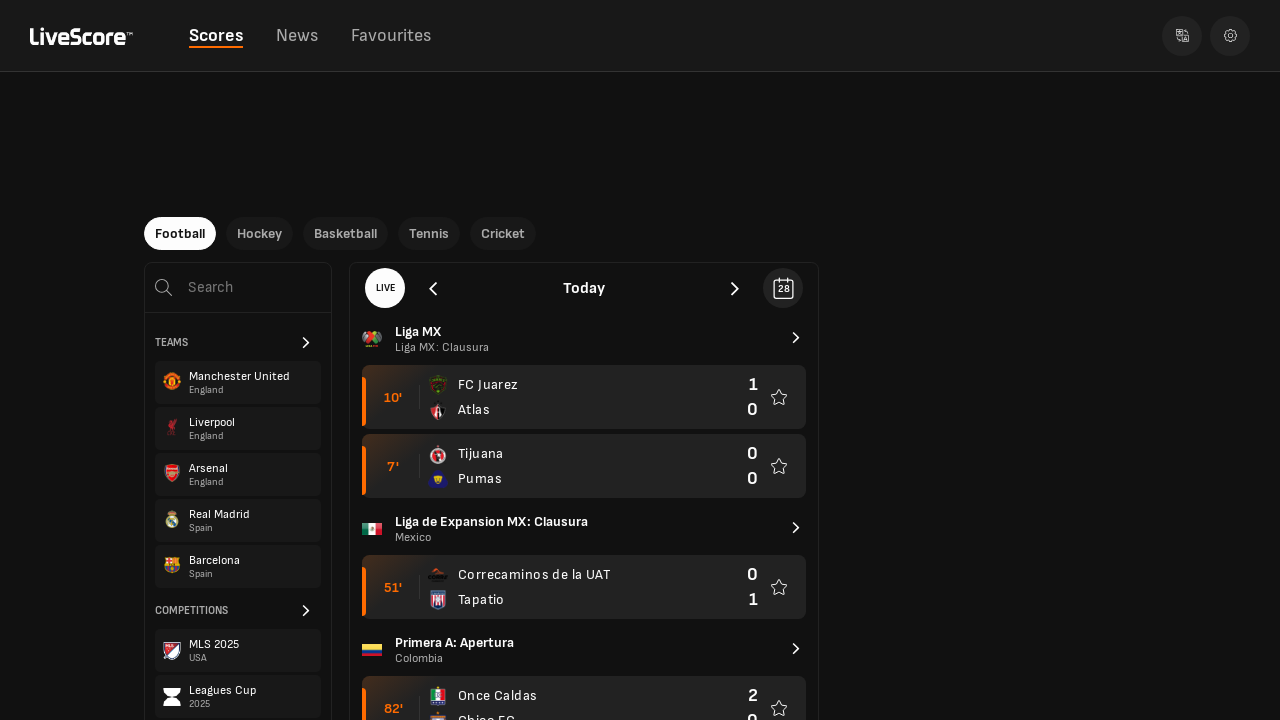